Tests that hovering over the demosButton reveals the dropdown menu

Starting URL: http://mhunterak.github.io/index.html

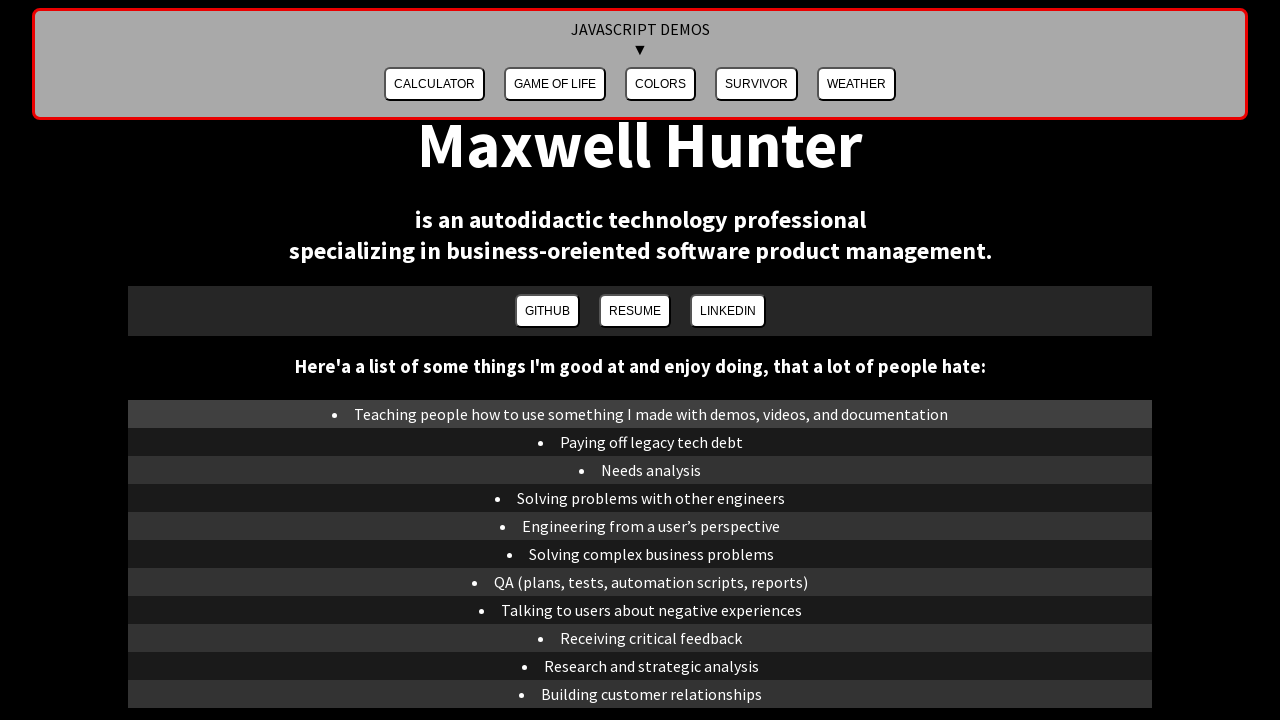

Hovered over the demos button at (640, 64) on #demosButton
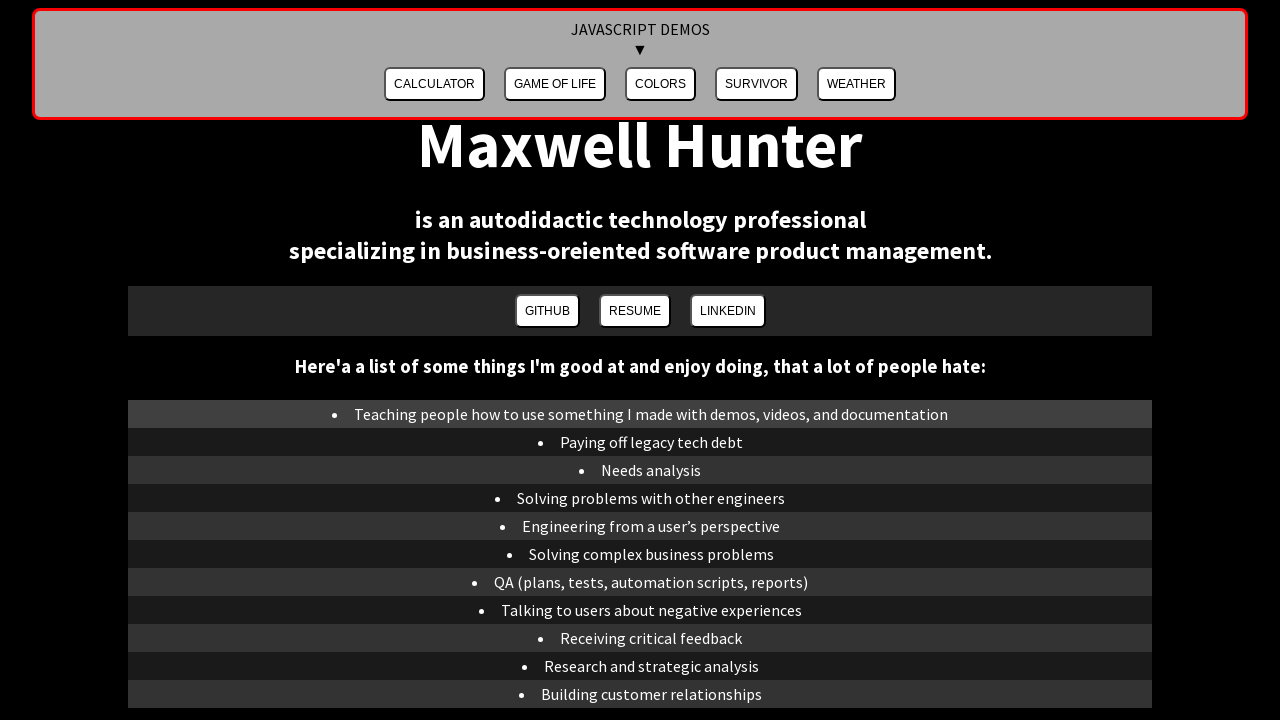

Verified that the dropdown menu is now visible
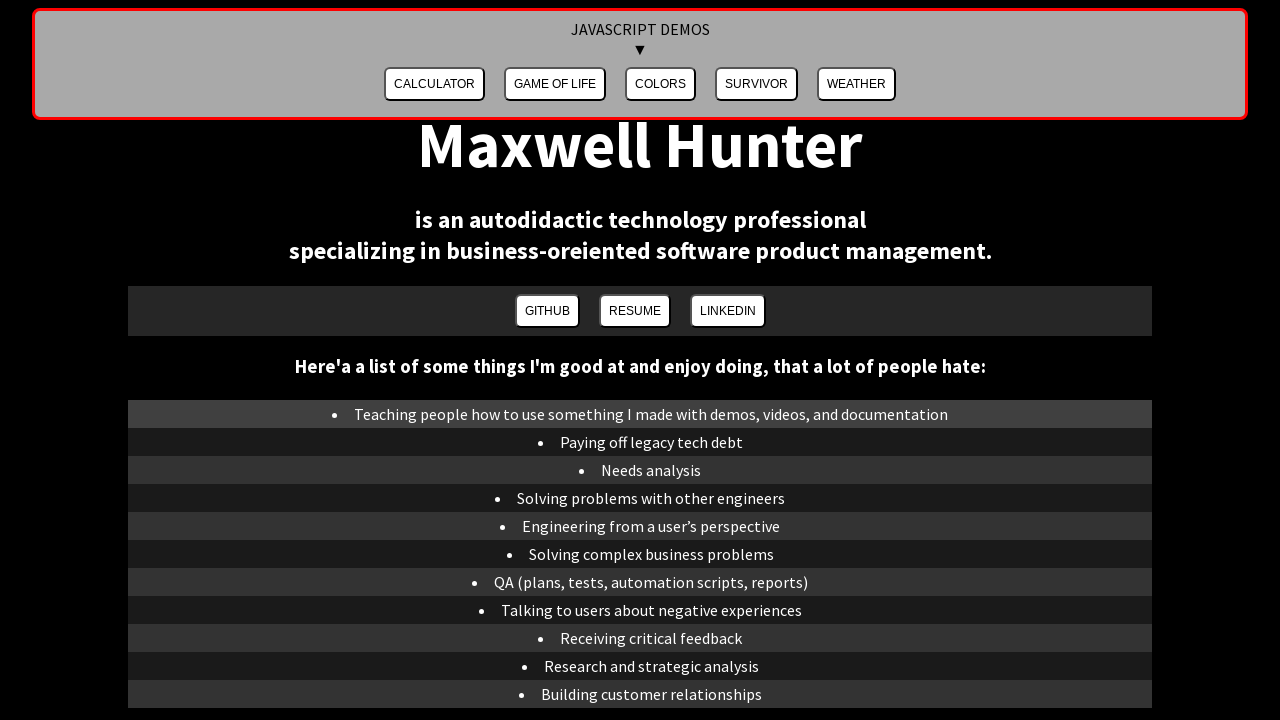

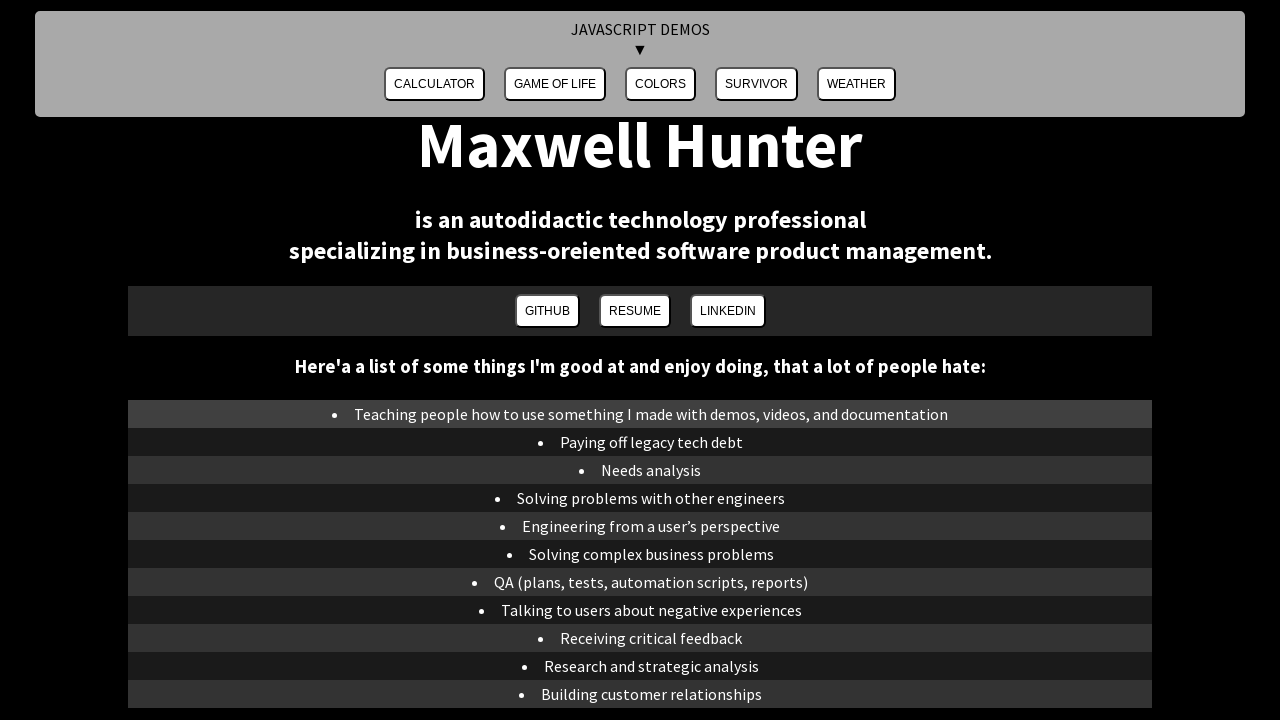